Tests JavaScript-based navigation by starting at YouTube, then using JavaScript to navigate to Flipkart, and finally refreshing the page using history.go(0).

Starting URL: https://www.youtube.com/

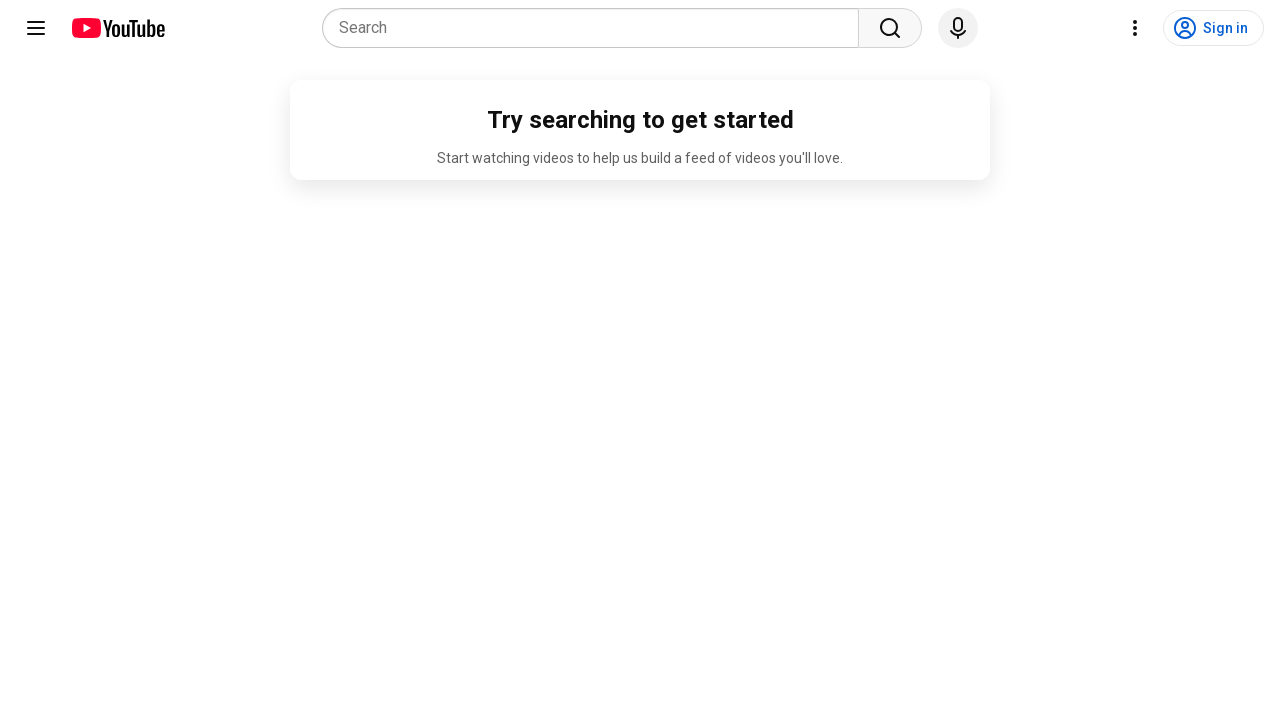

Navigated to Flipkart using JavaScript window.location
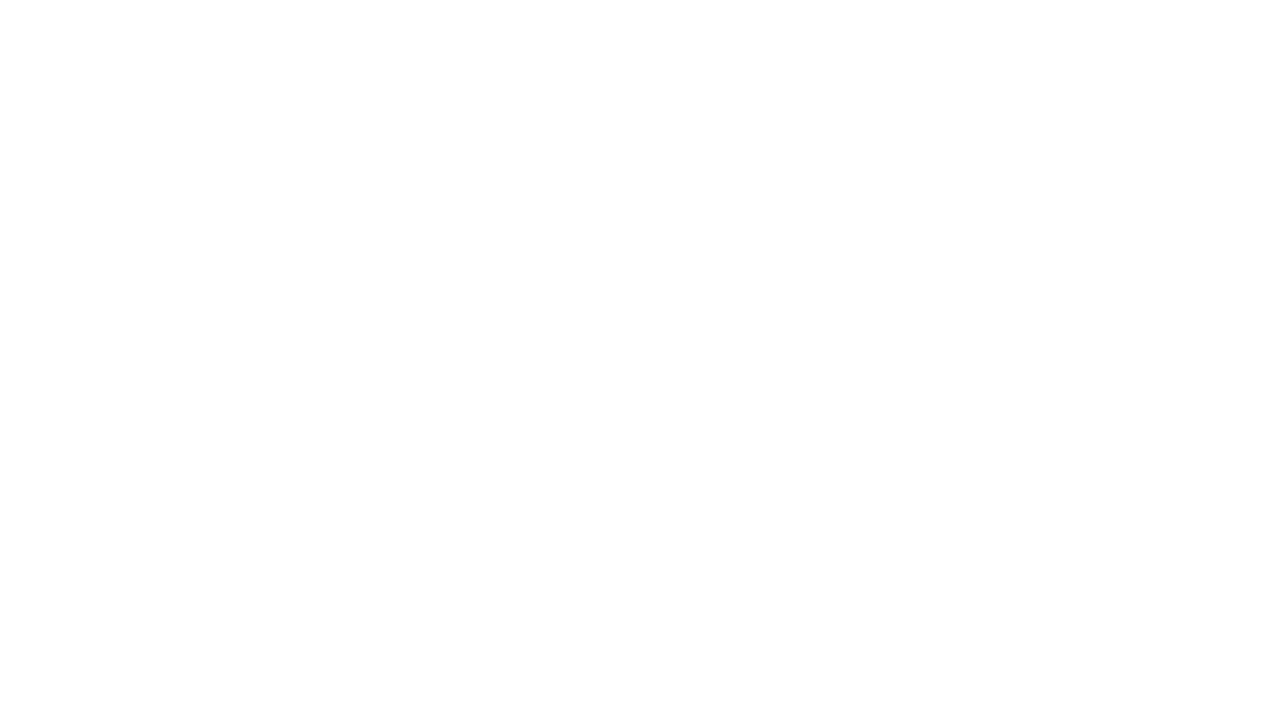

Flipkart page loaded successfully
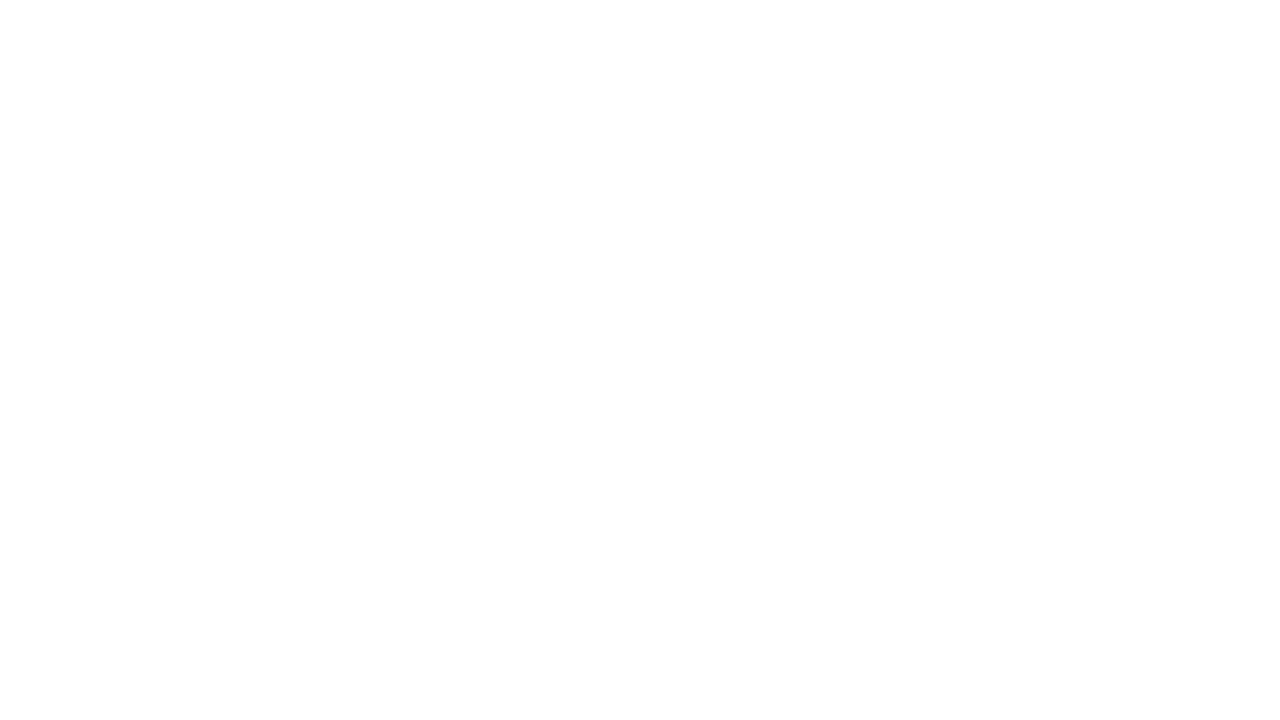

Retrieved page title: '' and URL: 'chrome-error://chromewebdata/'
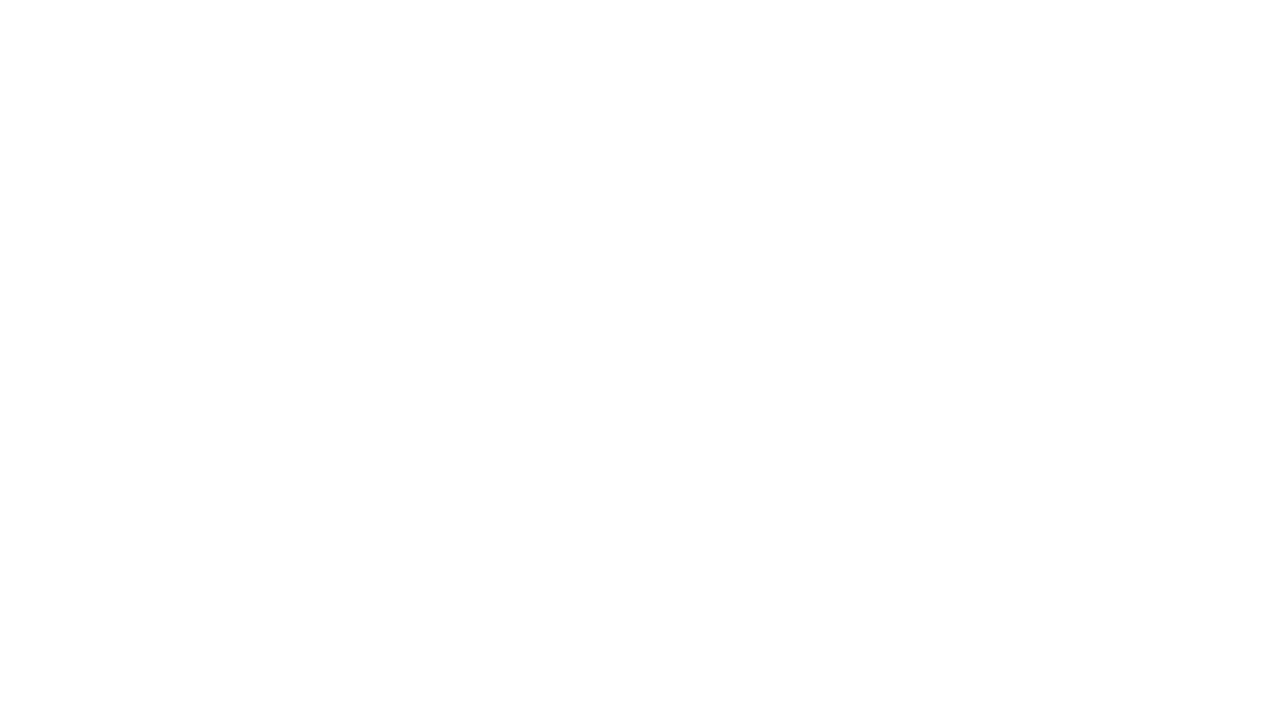

Refreshed page using history.go(0)
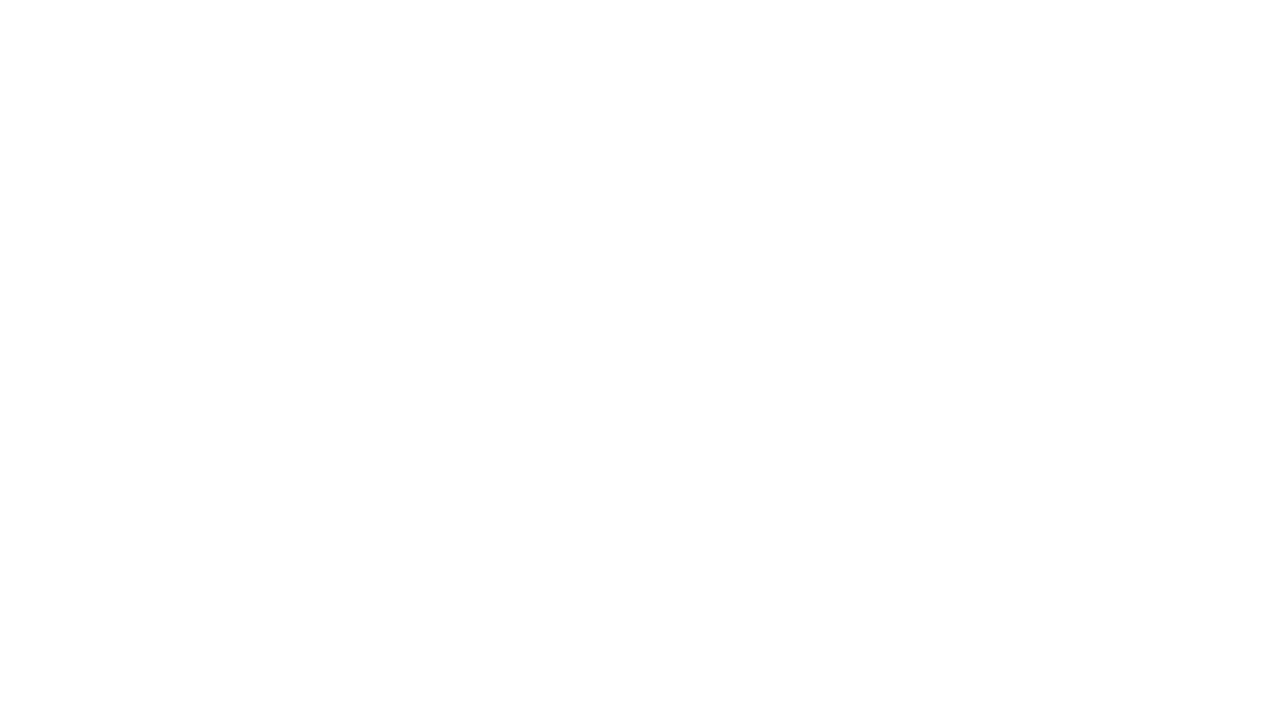

Page reload completed
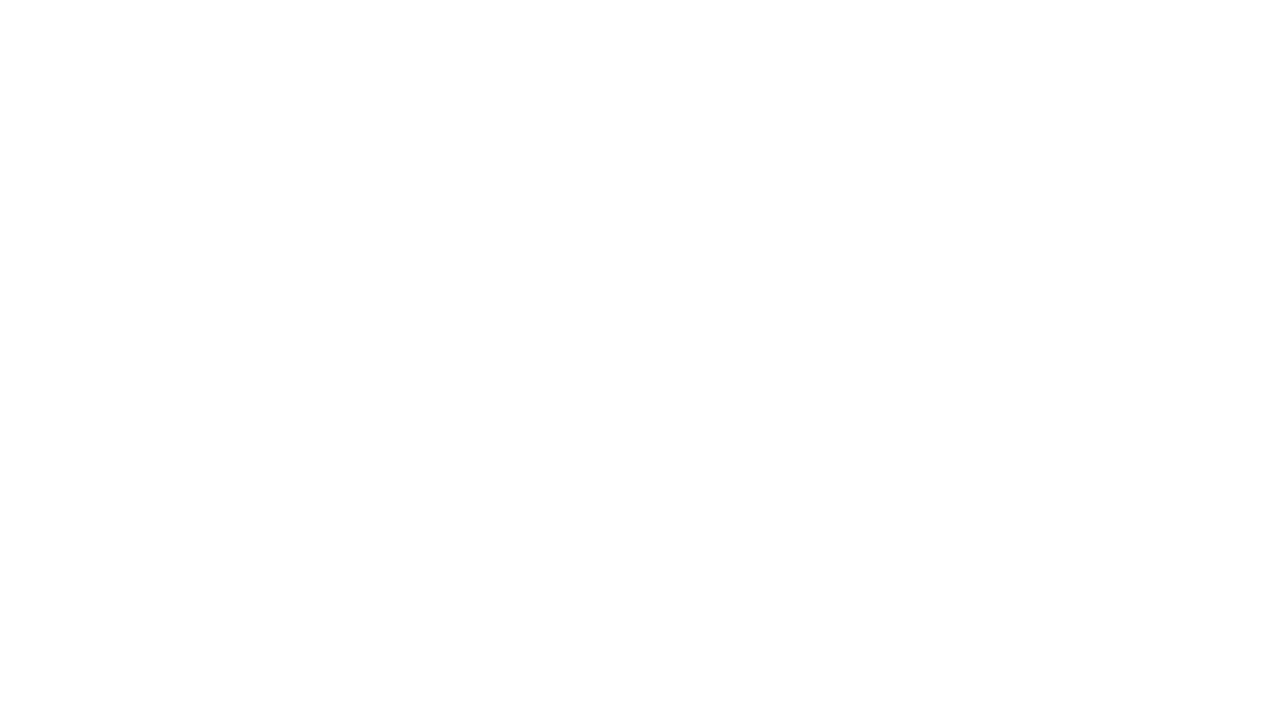

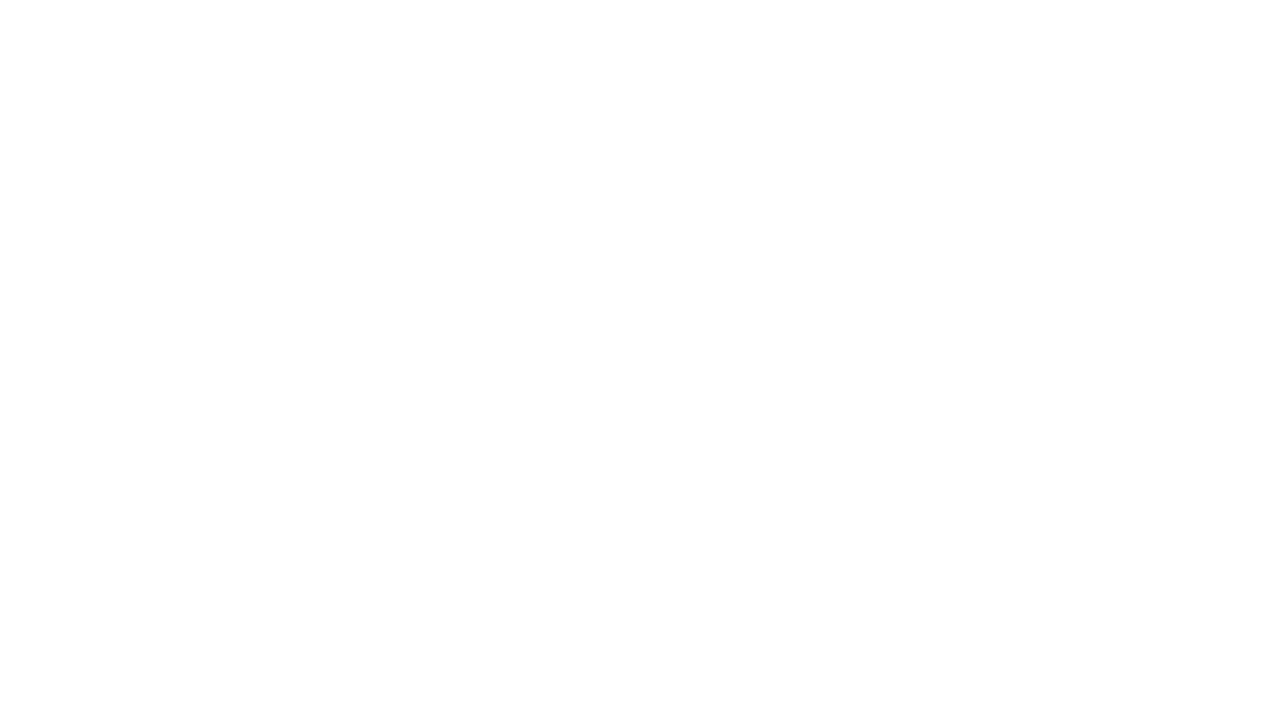